Tests the Text Box form on DemoQA by filling in name, email, current address, and permanent address fields, then submitting and verifying the output displays the entered values correctly.

Starting URL: https://demoqa.com/text-box

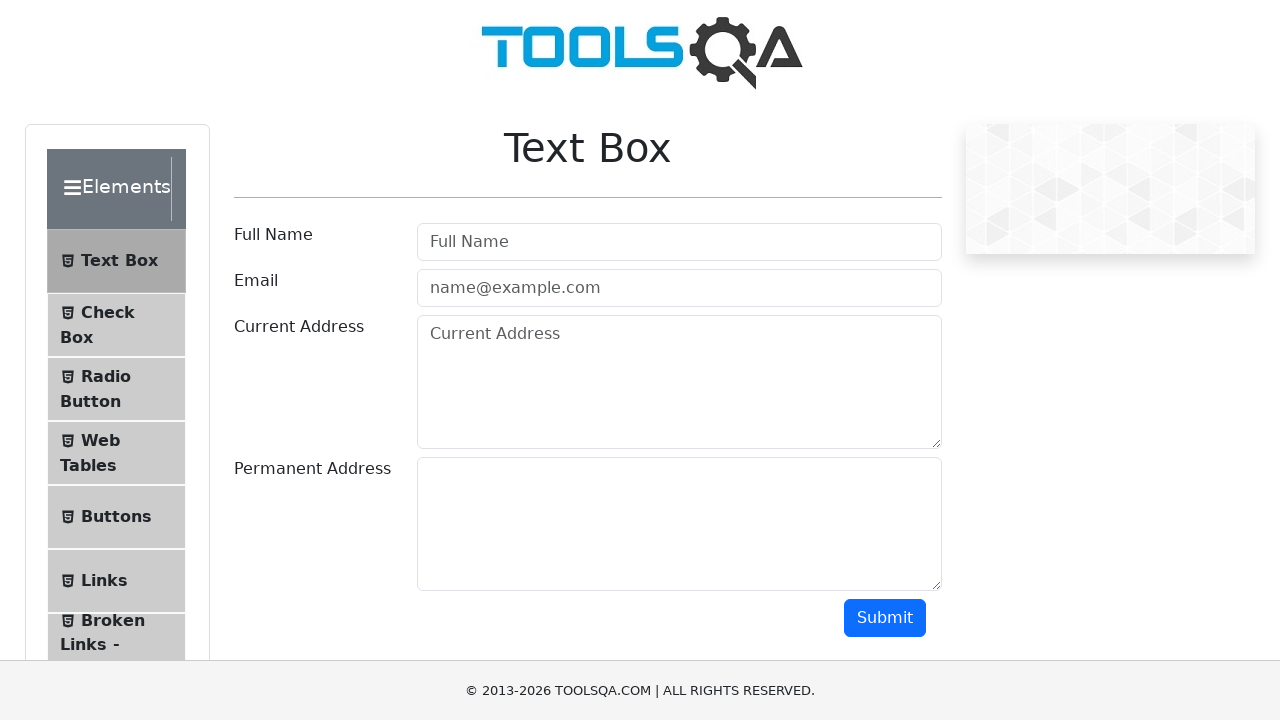

Waited for page header to load
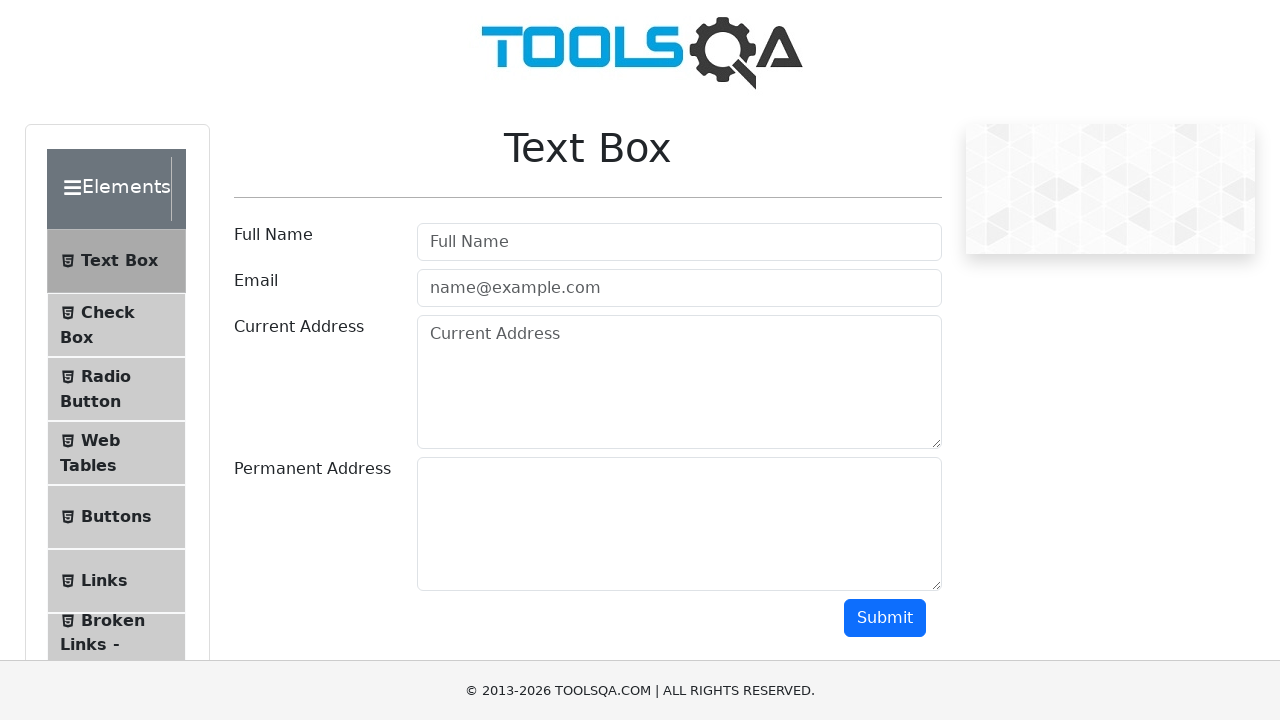

Verified 'Text Box' header is present
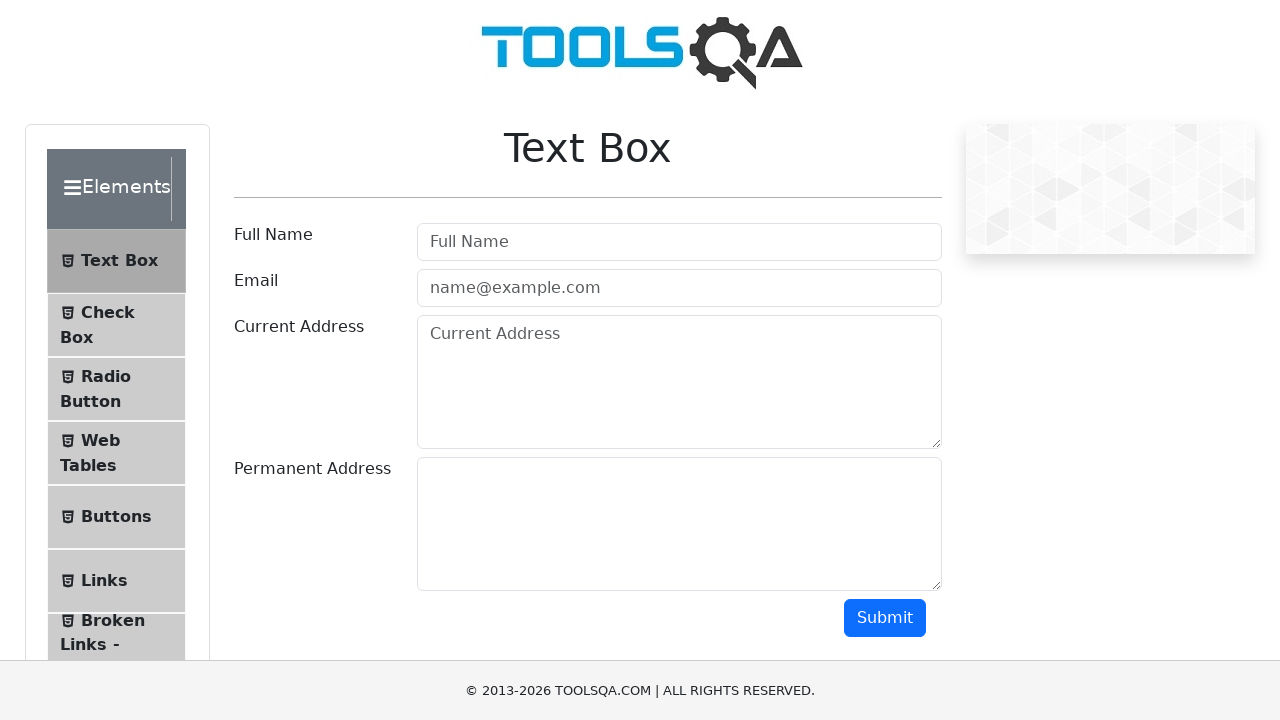

Filled name field with 'Alex Haikin' on #userName
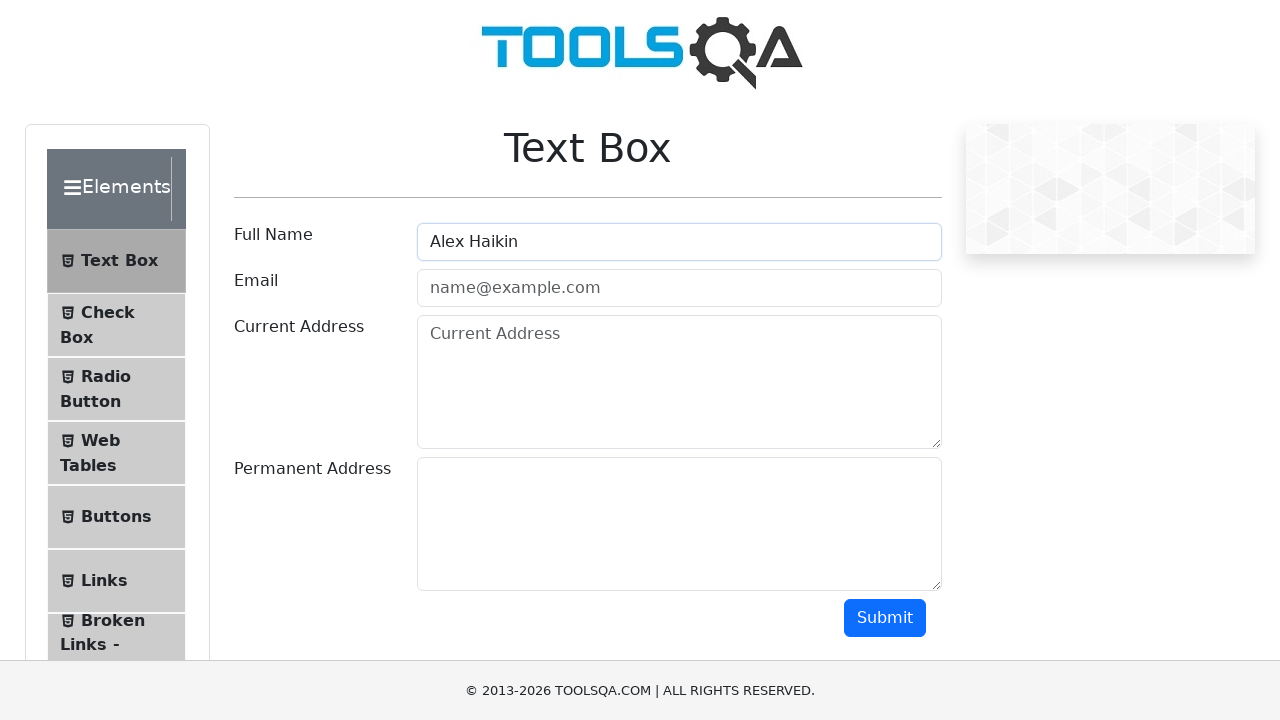

Filled email field with 'al.hai@mail.ru' on #userEmail
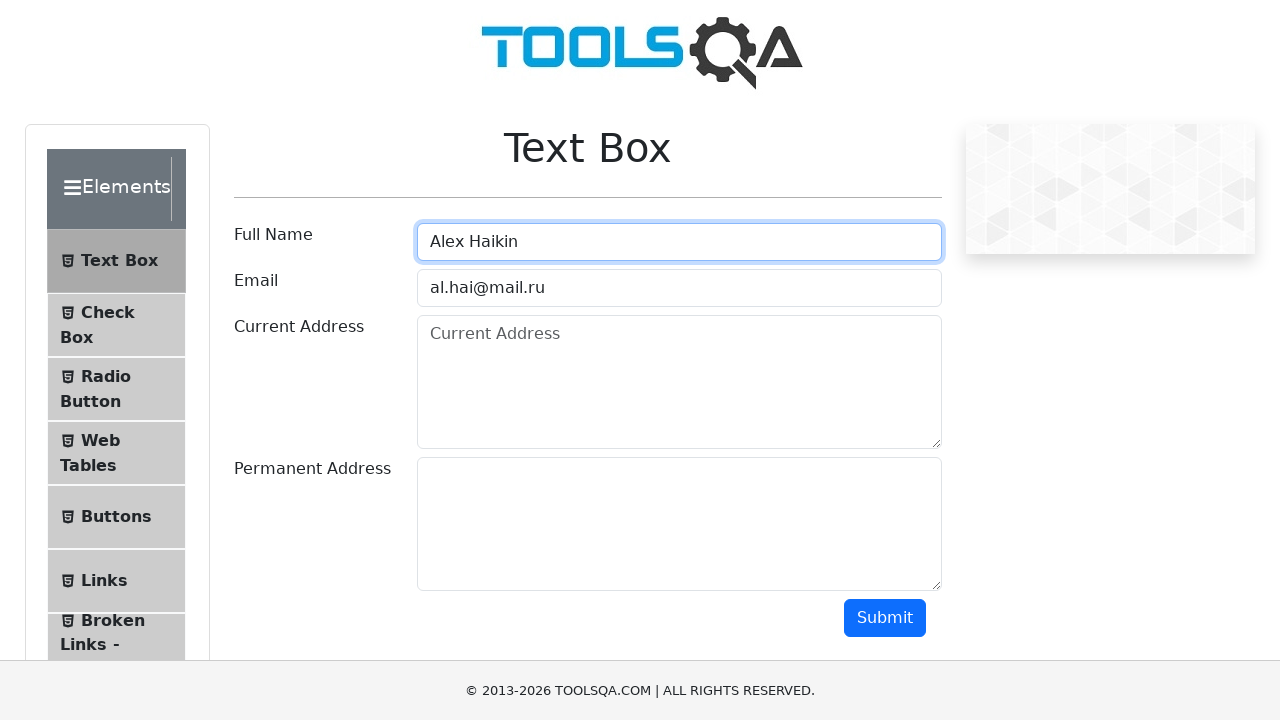

Filled current address field with 'Russia, Moscow' on #currentAddress
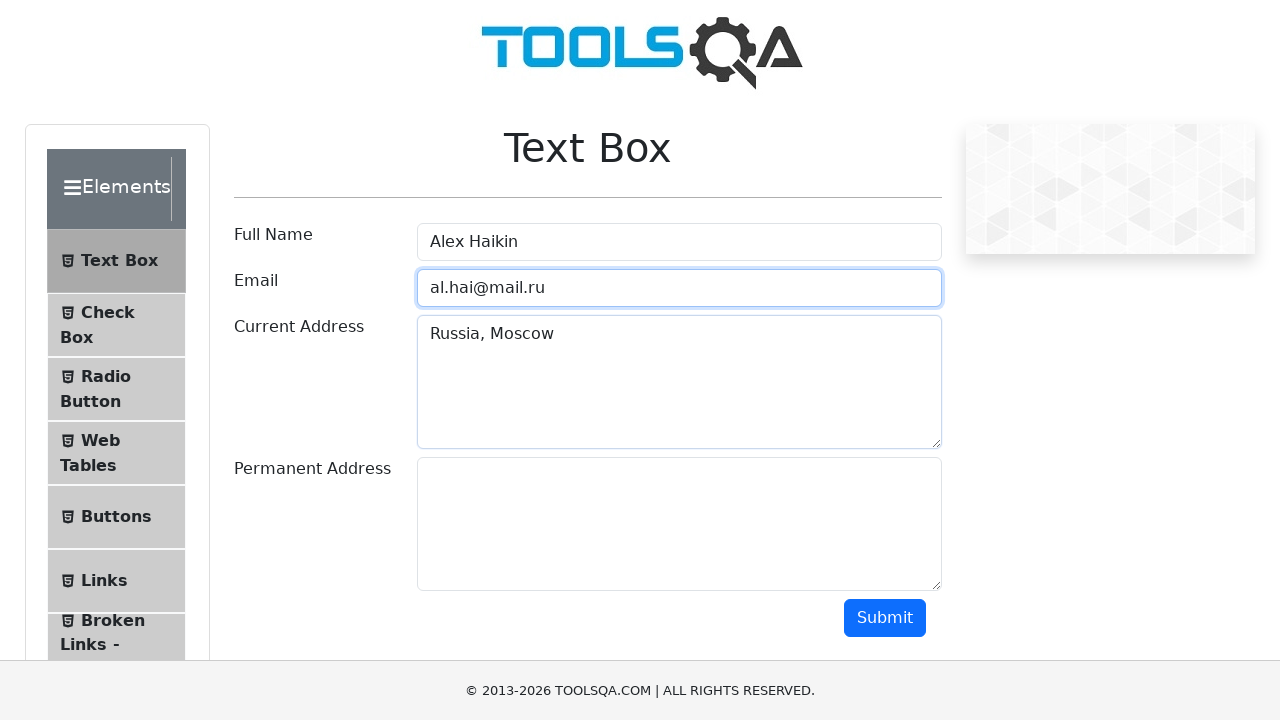

Filled permanent address field with 'France, Nàntt' on #permanentAddress
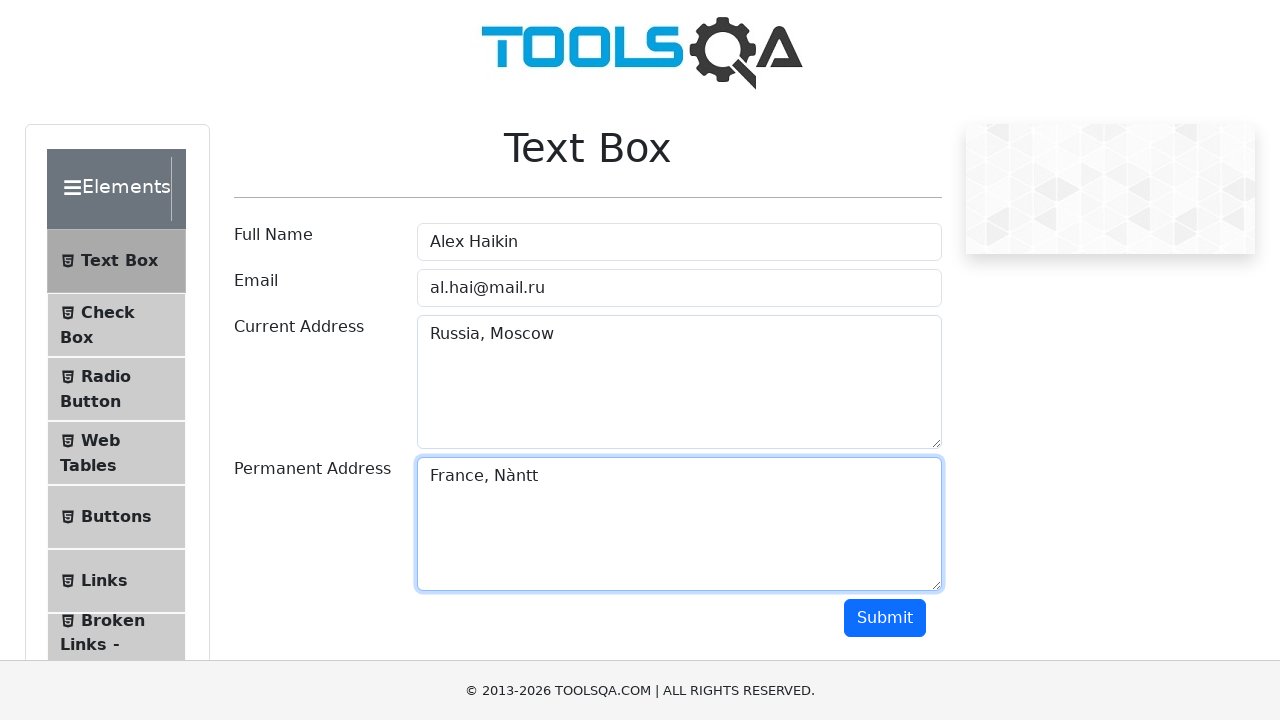

Scrolled submit button into view
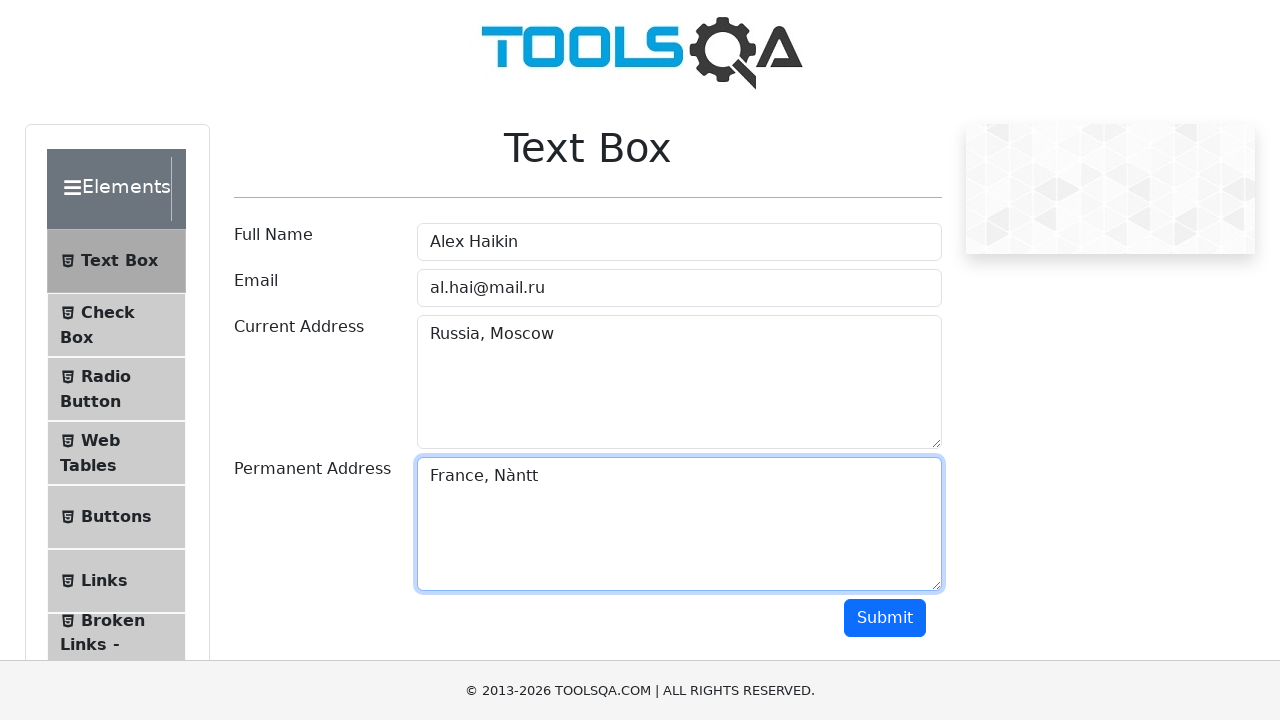

Clicked submit button at (885, 618) on #submit
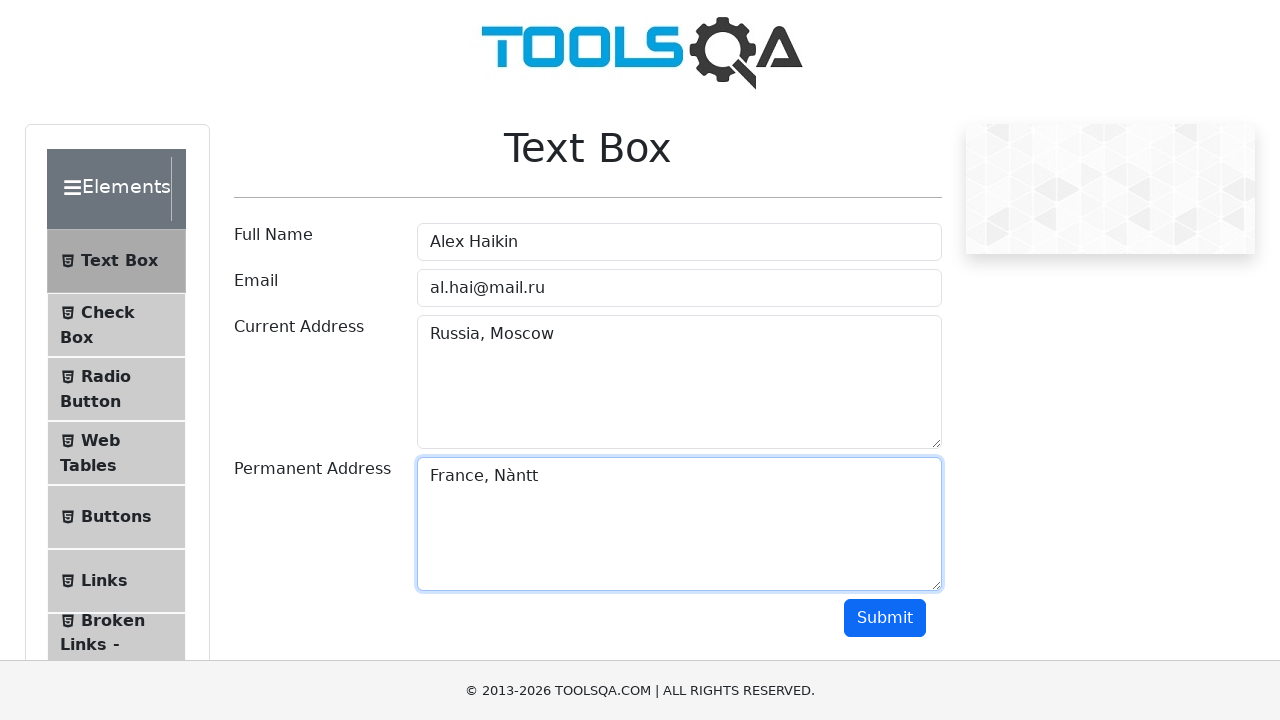

Waited for output section to be visible
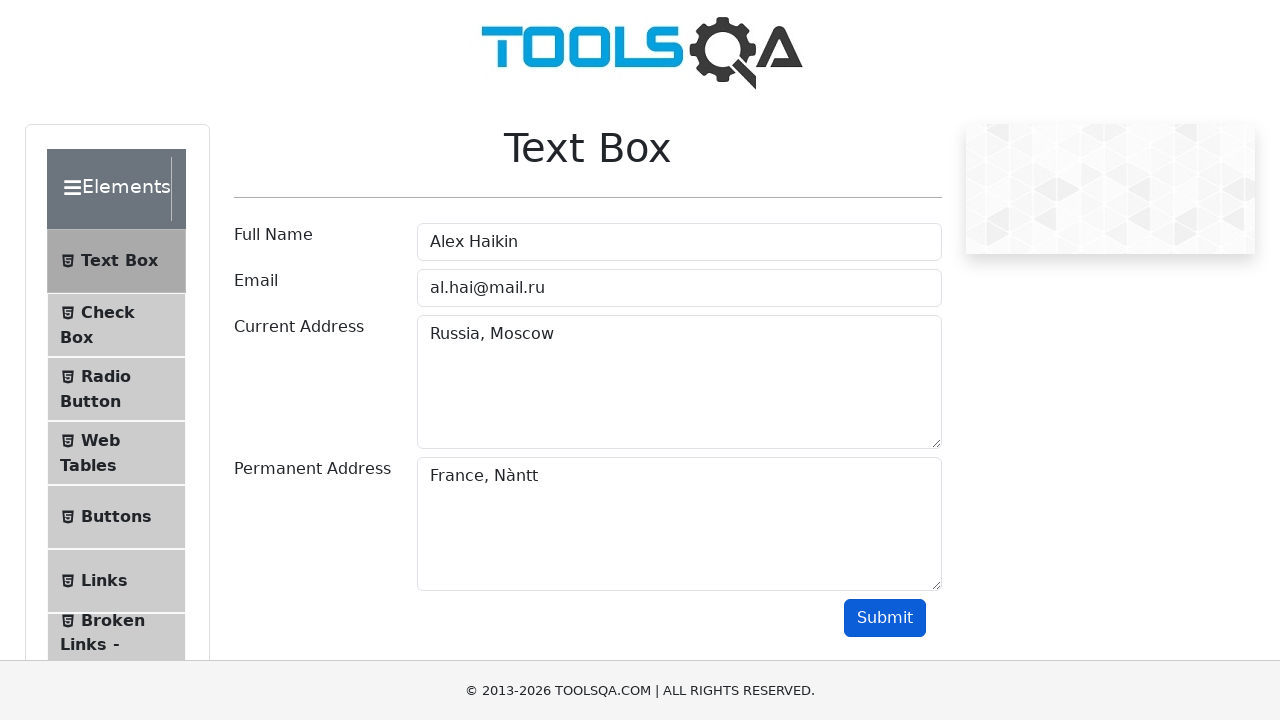

Verified name 'Alex Haikin' is displayed in output
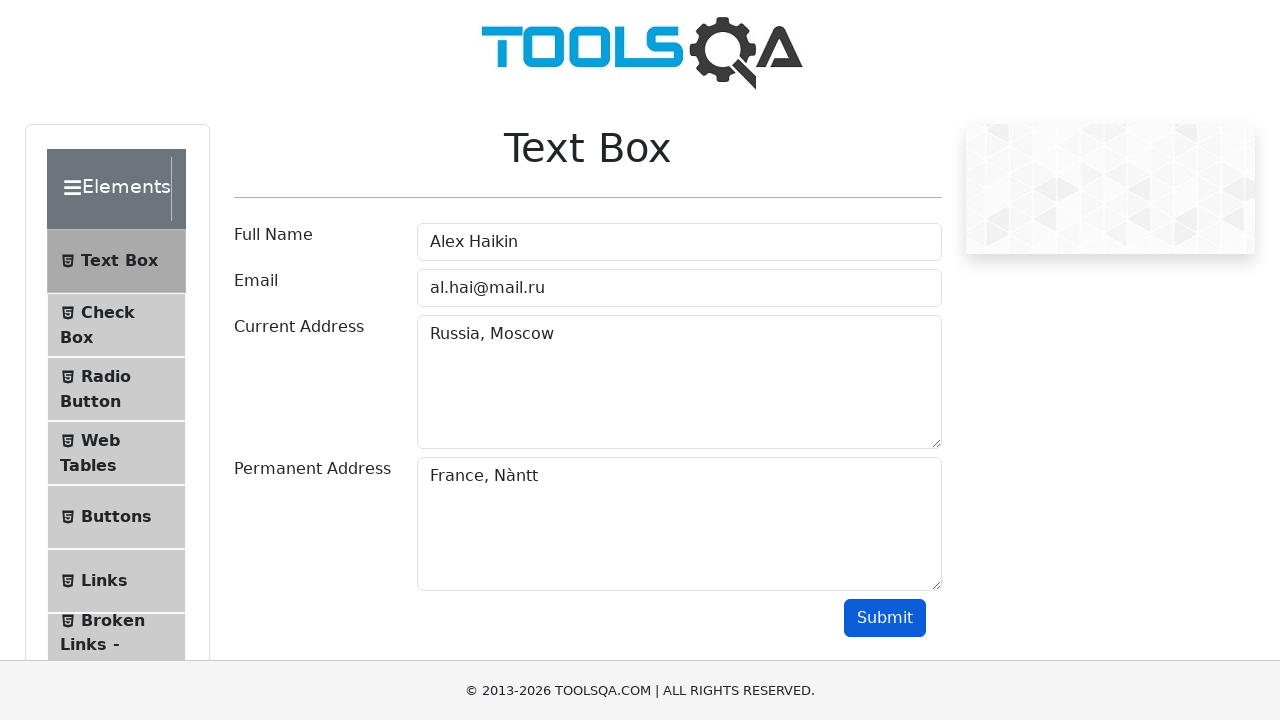

Verified email 'al.hai@mail.ru' is displayed in output
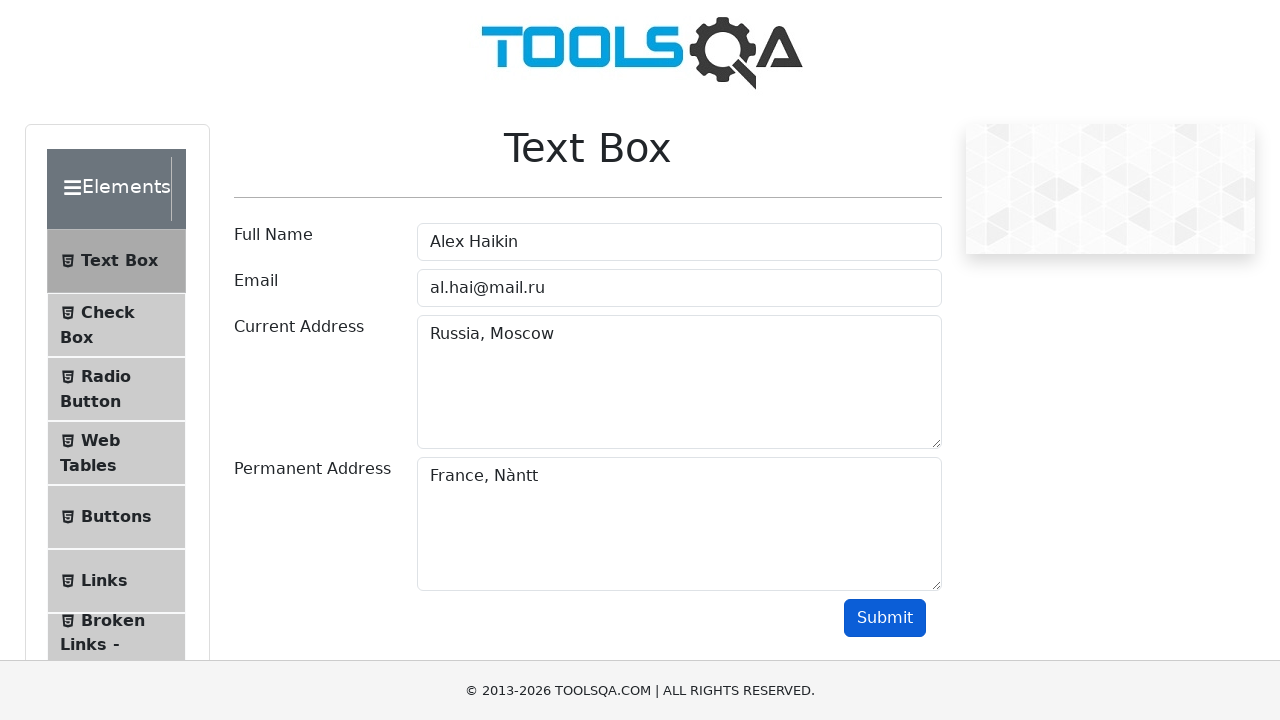

Verified current address 'Russia, Moscow' is displayed in output
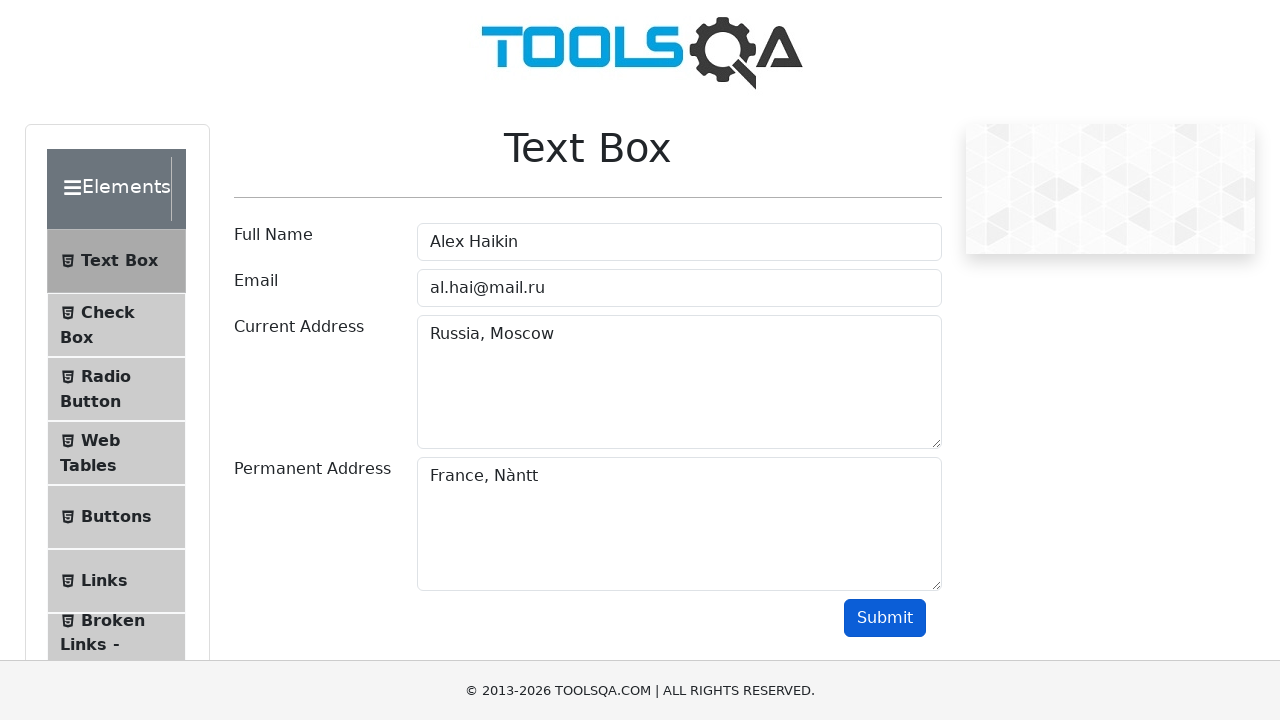

Verified permanent address 'France, Nàntt' is displayed in output
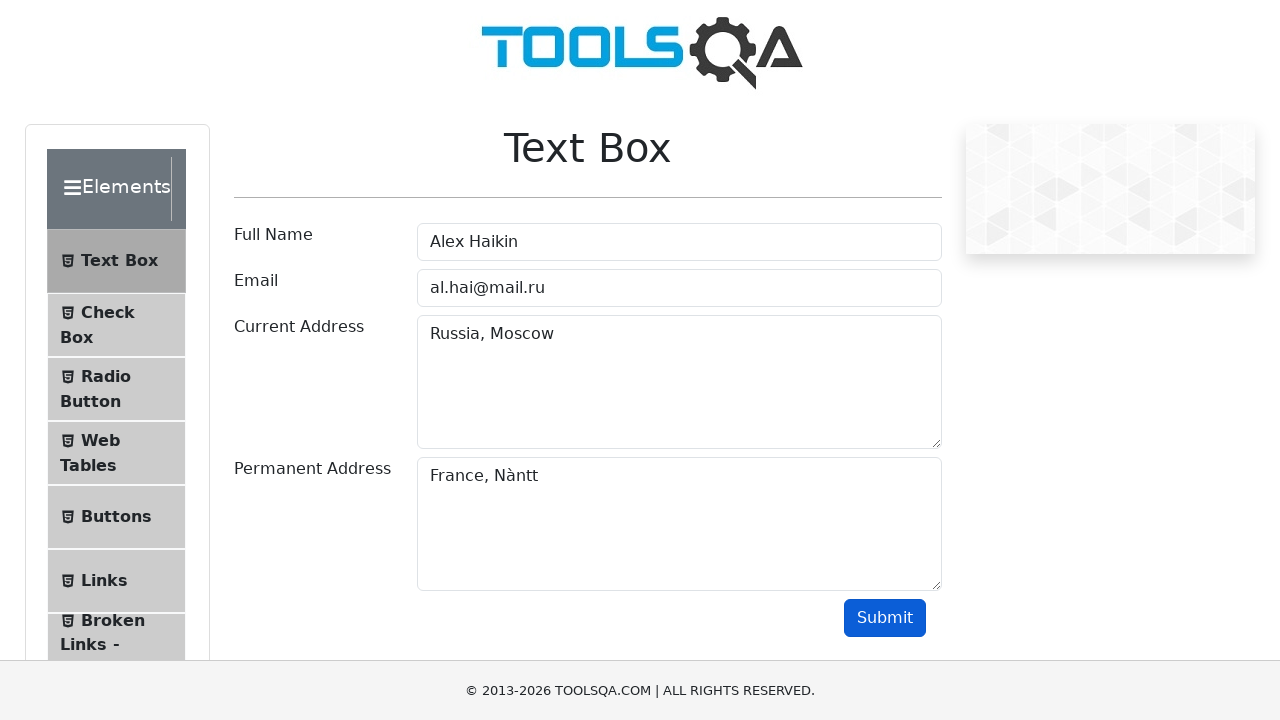

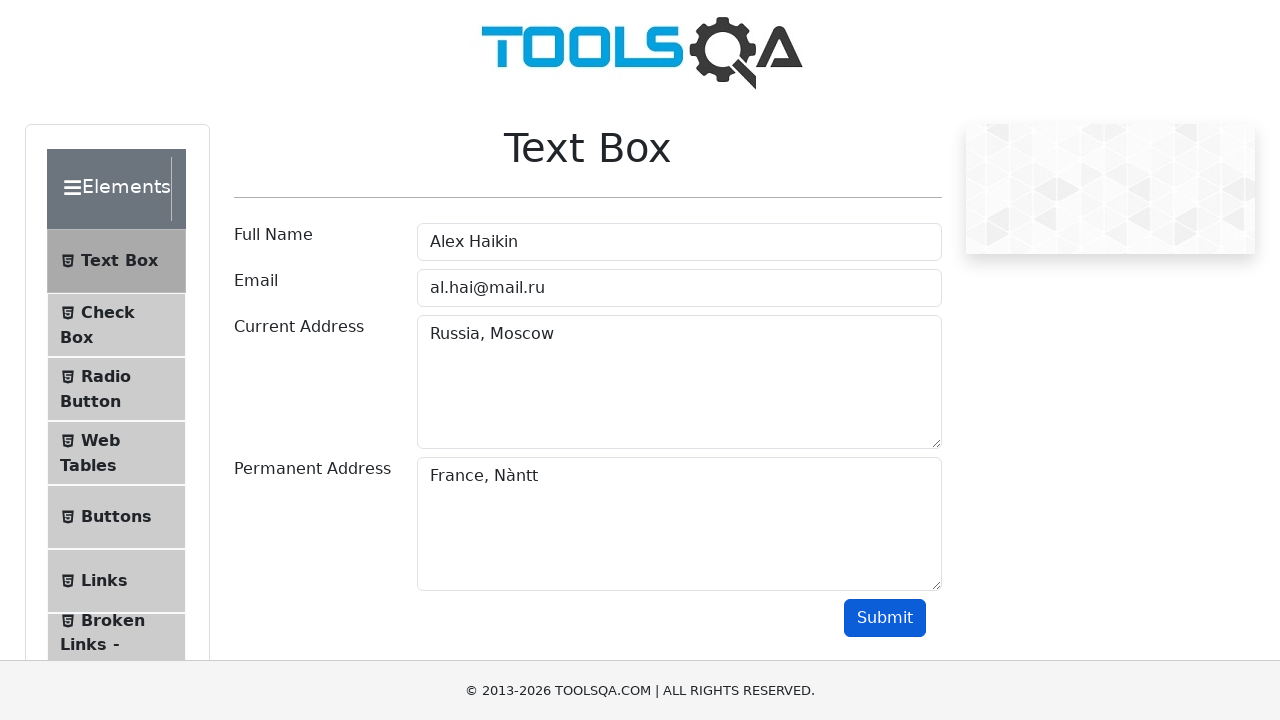